Tests element state changes by checking if an element becomes enabled after clicking a radio button

Starting URL: https://rahulshettyacademy.com/dropdownsPractise/

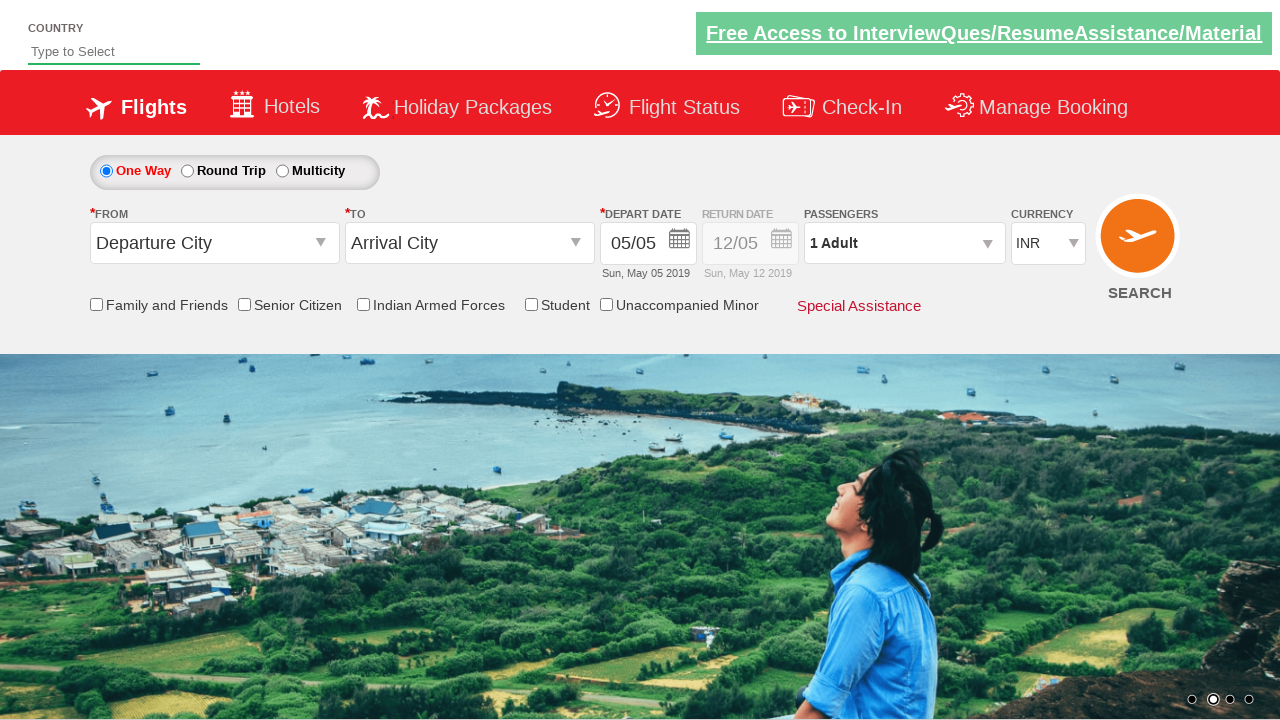

Located Div1 element
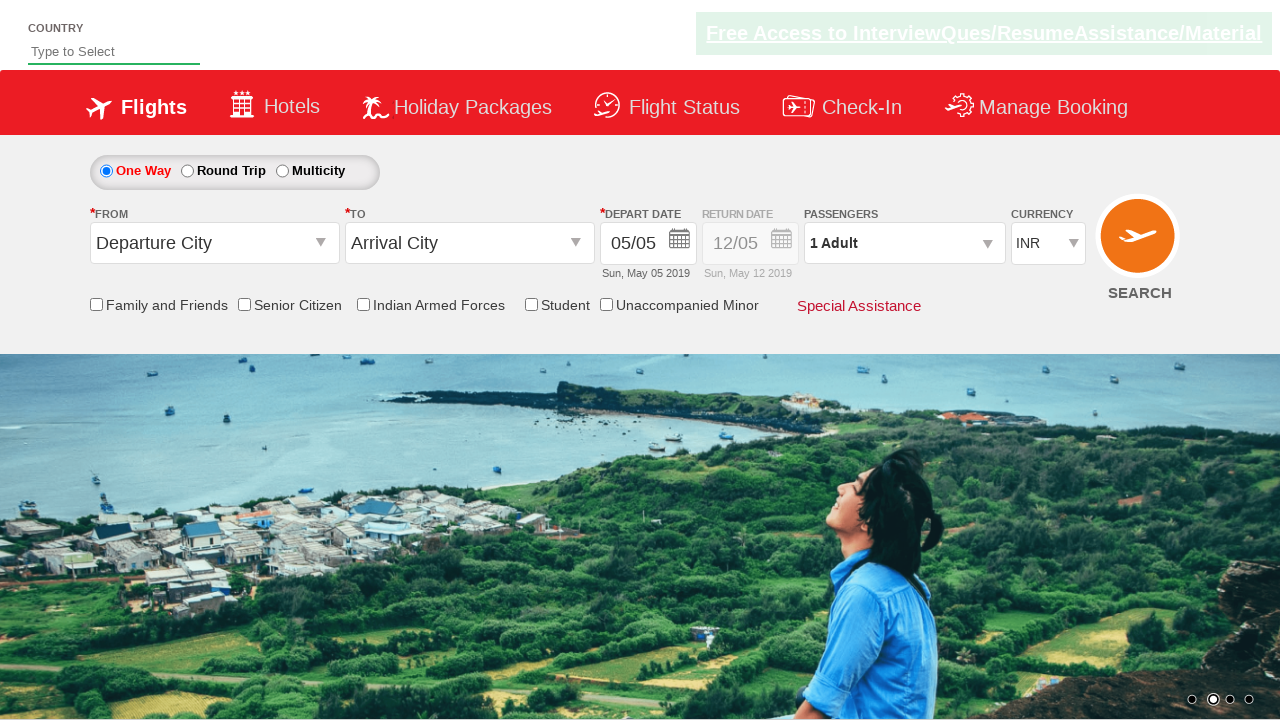

Retrieved initial style attribute of Div1 element
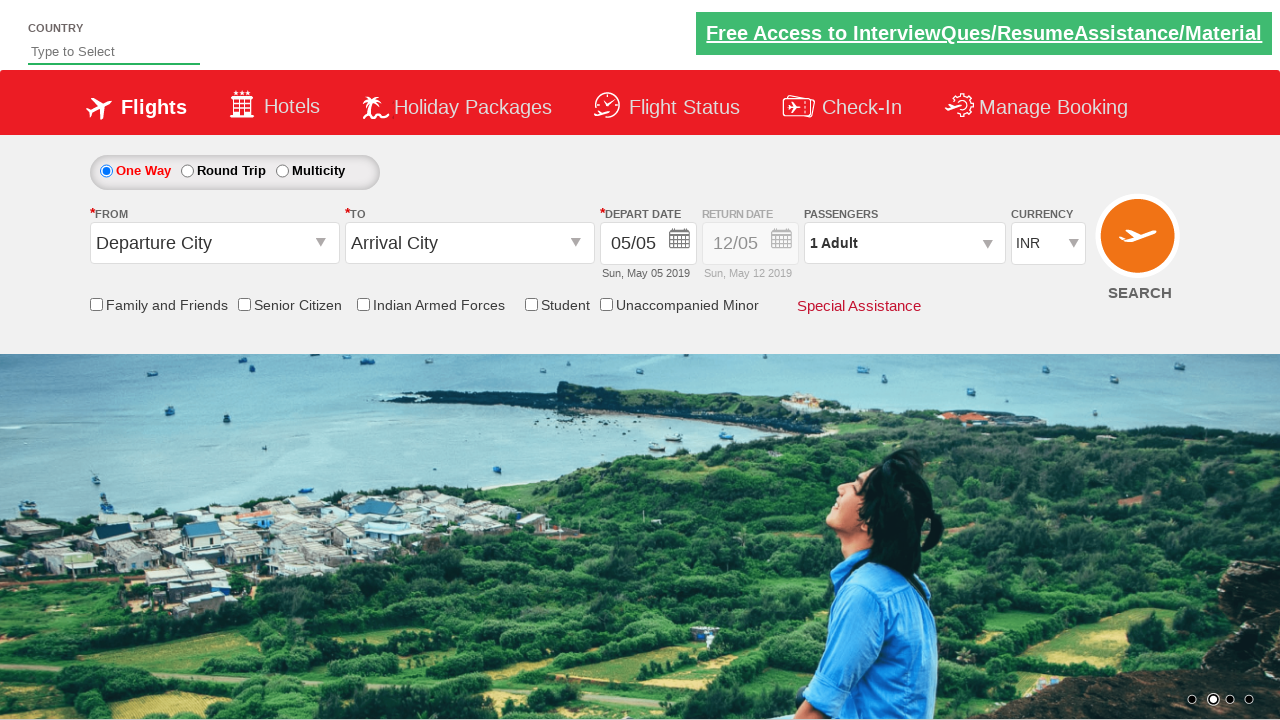

Clicked round trip radio button to enable element at (187, 171) on #ctl00_mainContent_rbtnl_Trip_1
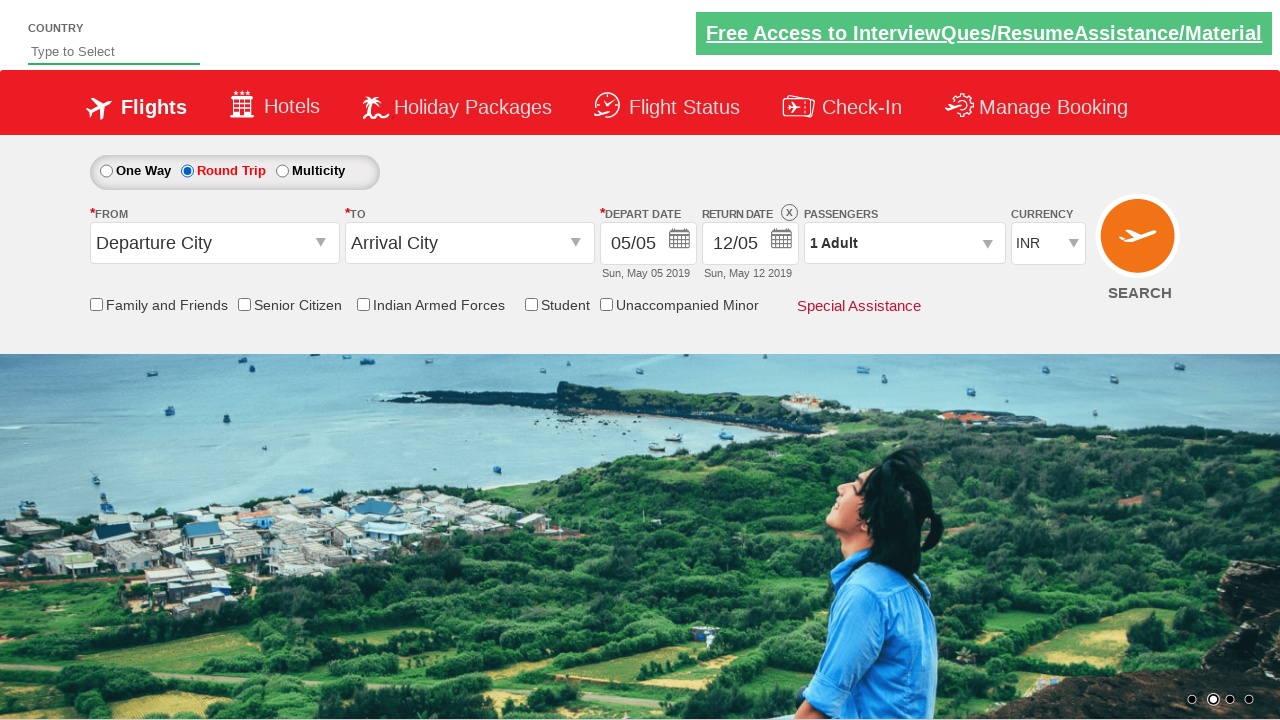

Waited 2000ms for element state change to take effect
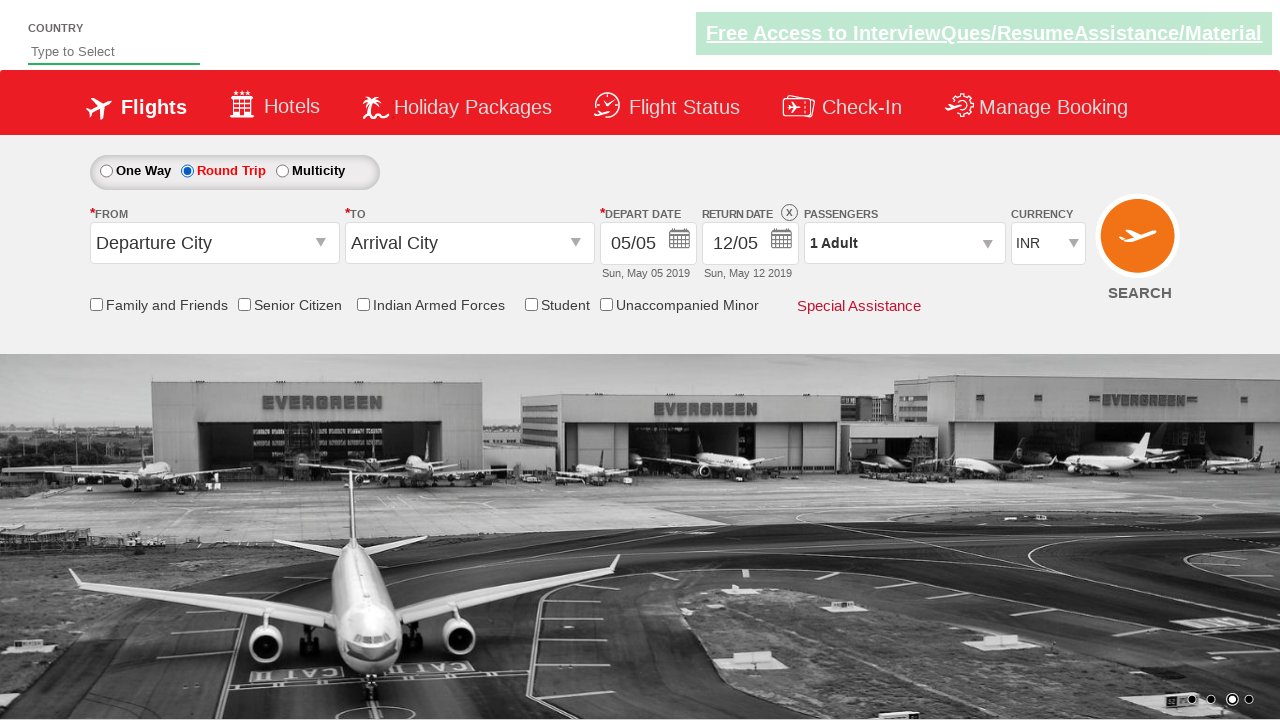

Retrieved updated style attribute of Div1 element after state change
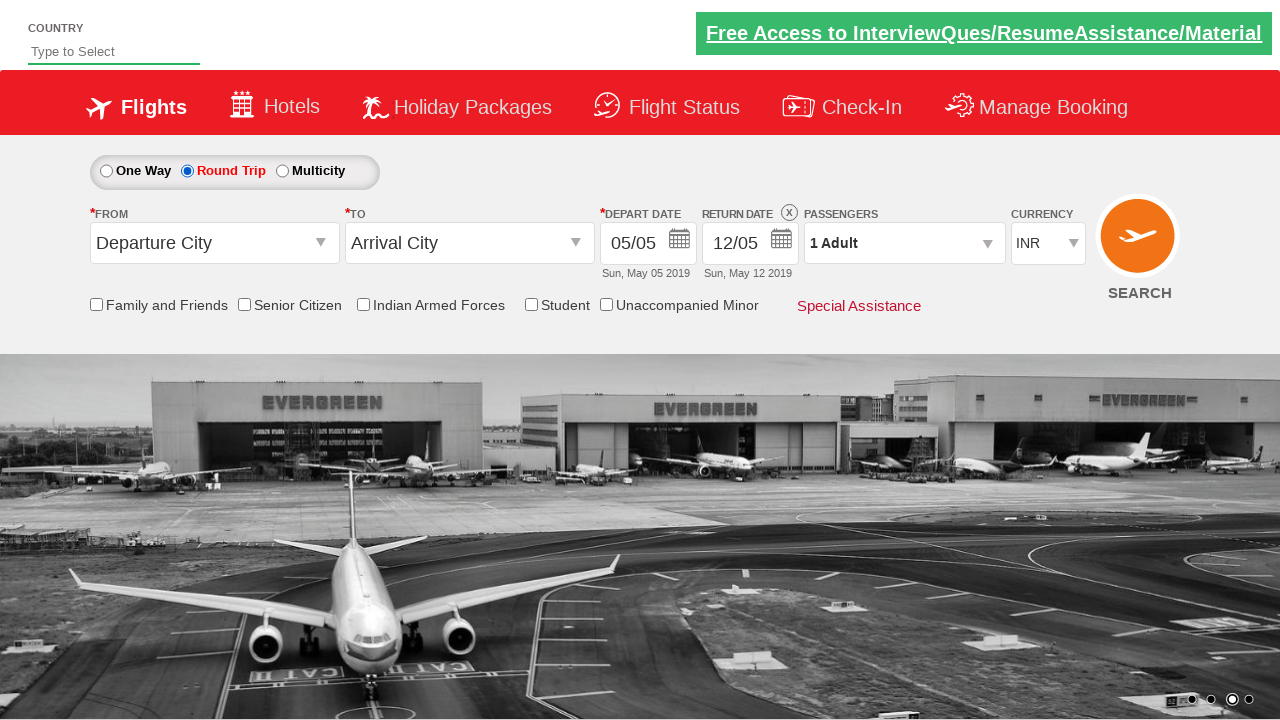

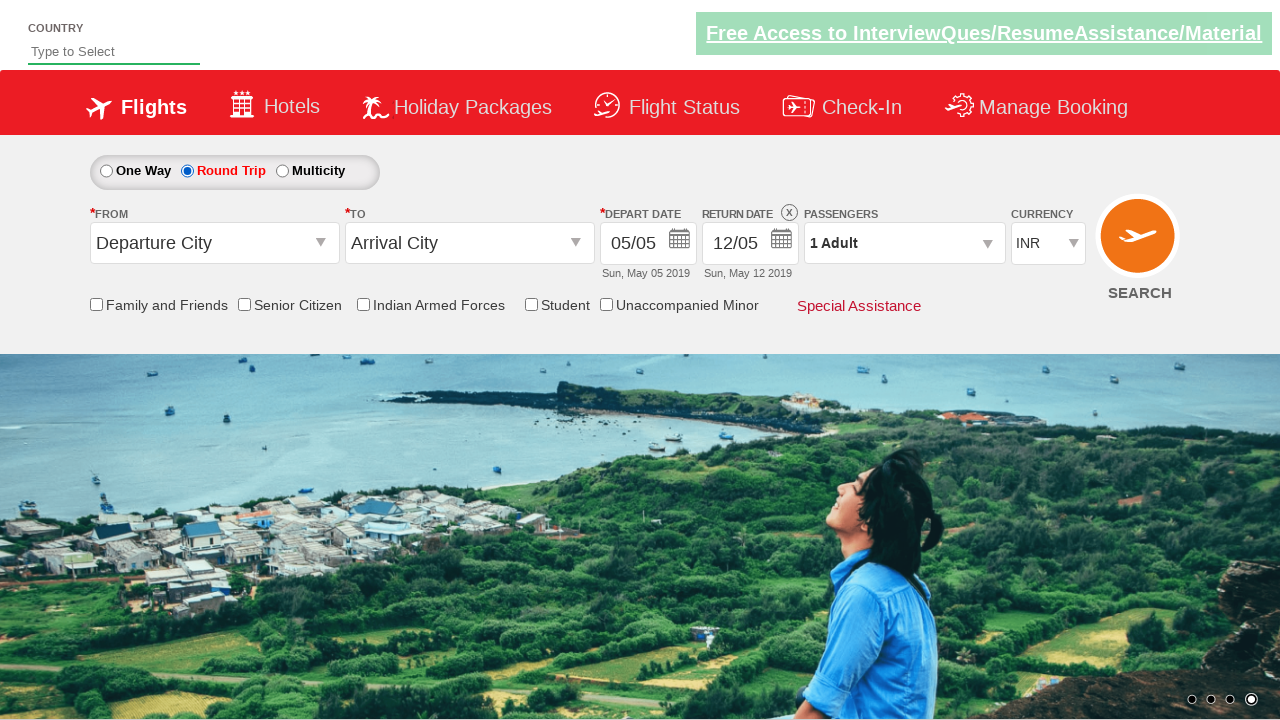